Navigates to a JavaScript-delayed quotes page and waits for the quote elements to load, verifying that quotes are displayed on the page.

Starting URL: https://quotes.toscrape.com/js-delayed/

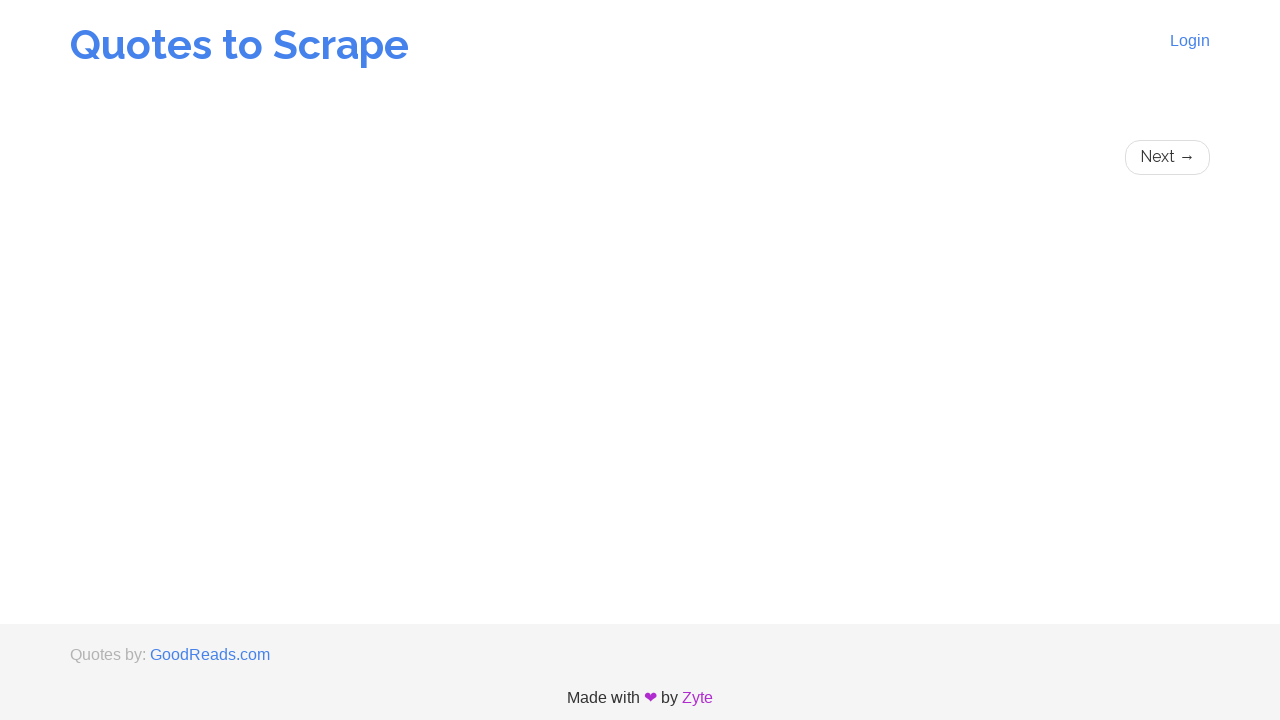

Waited for quote elements to load (JS-delayed content)
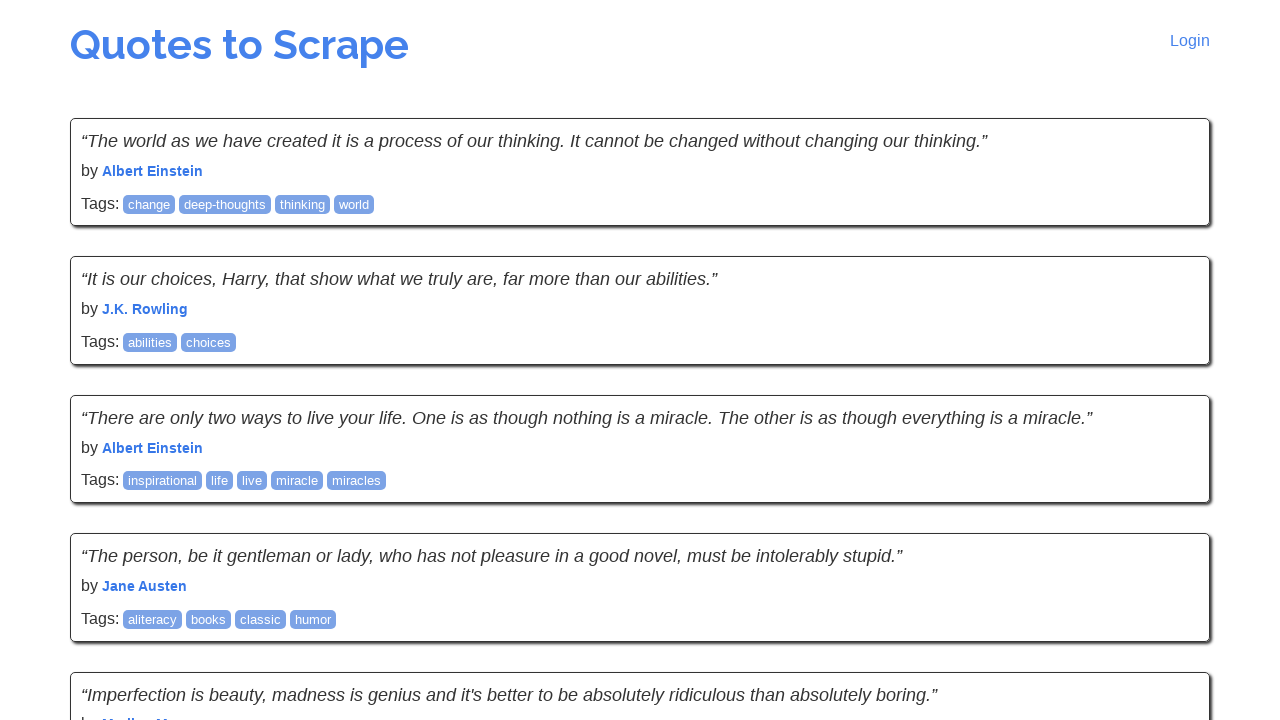

Verified quote text elements are present
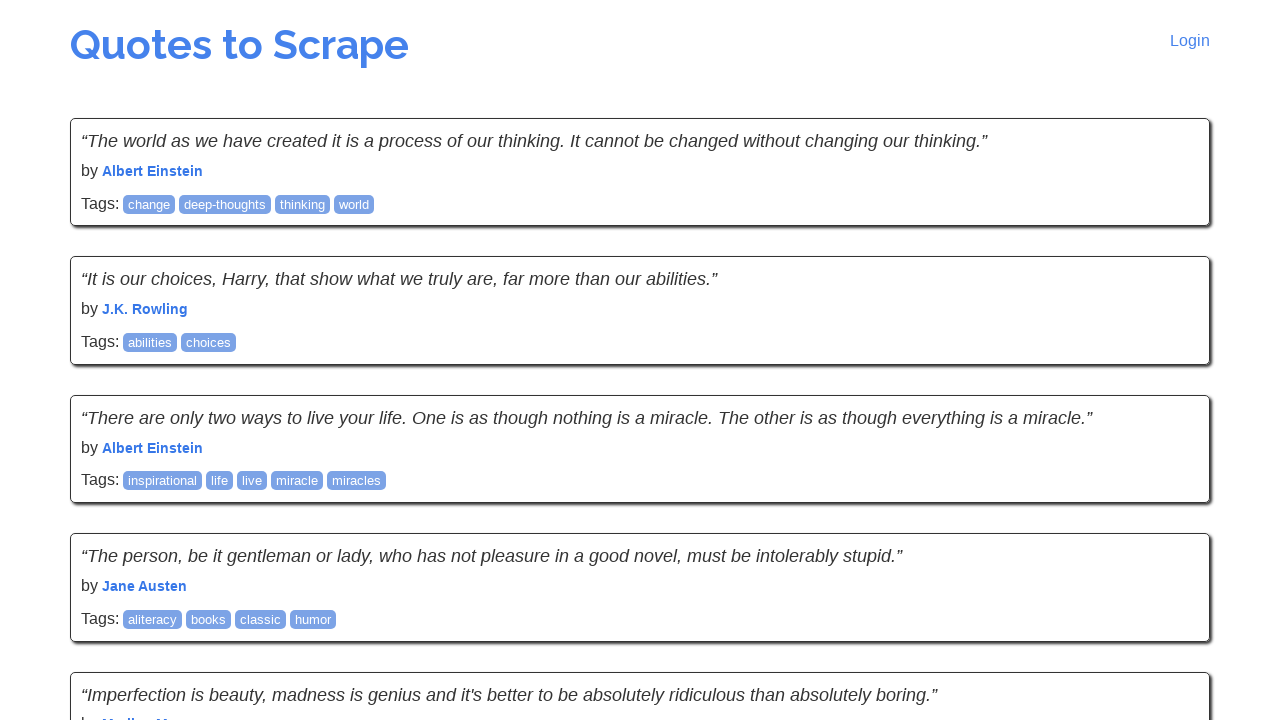

Verified quote author elements are present
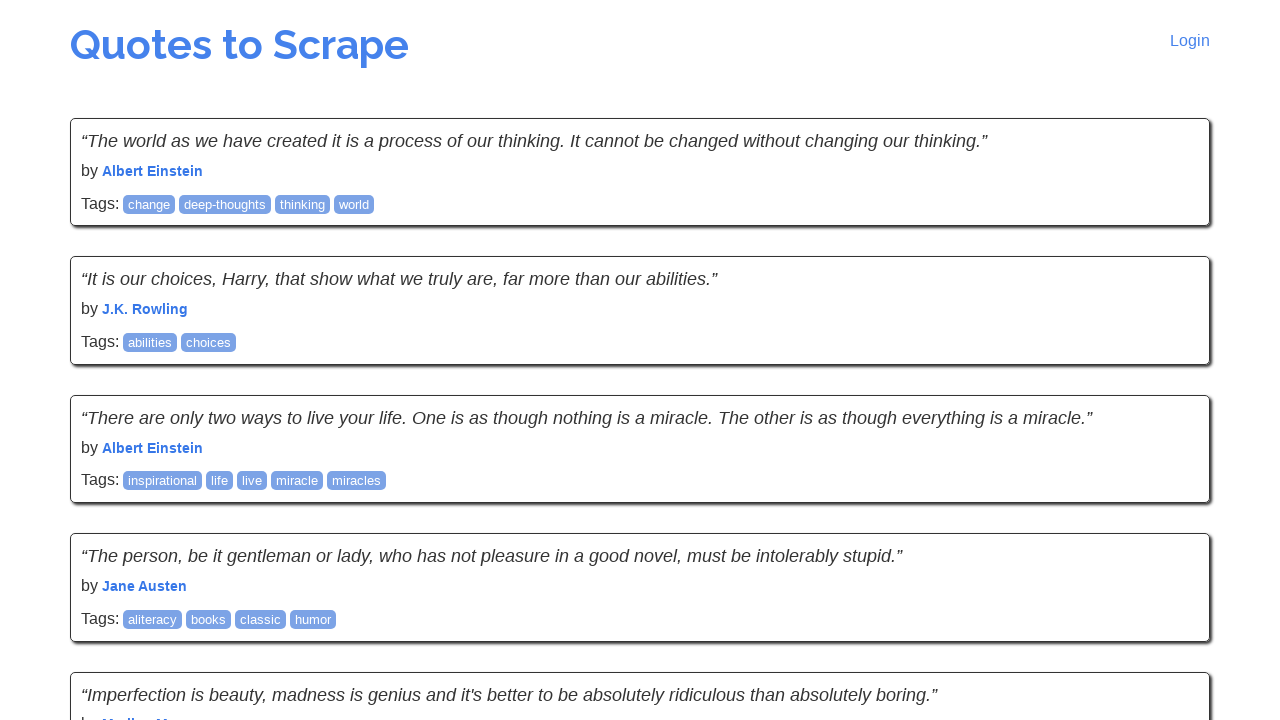

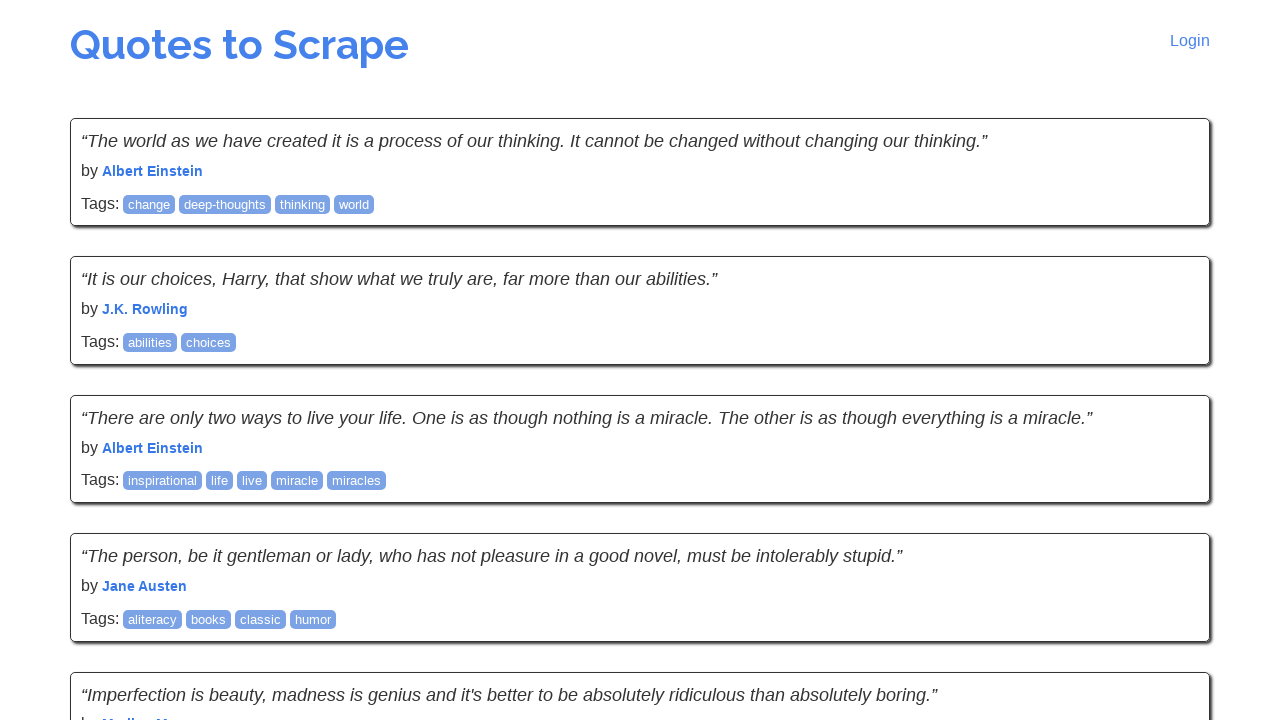